Clicks the third button (success style) and verifies it functions

Starting URL: https://the-internet.herokuapp.com/challenging_dom

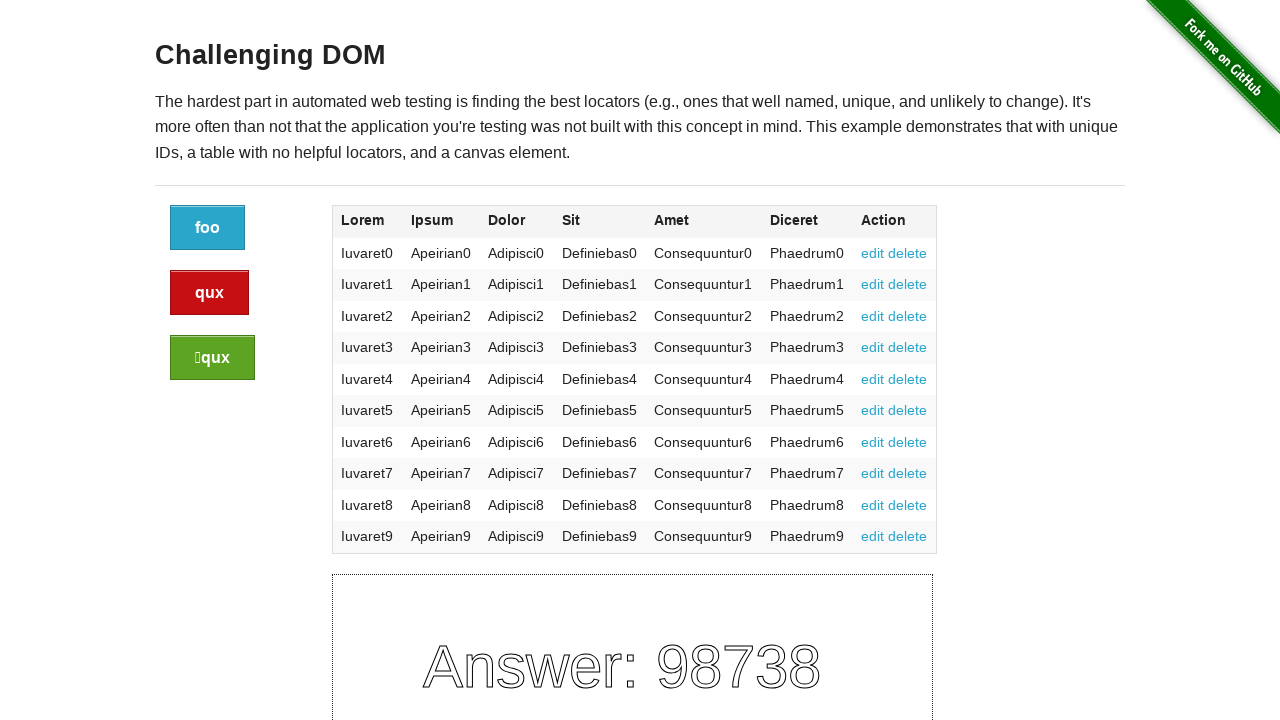

Waited for success button to load
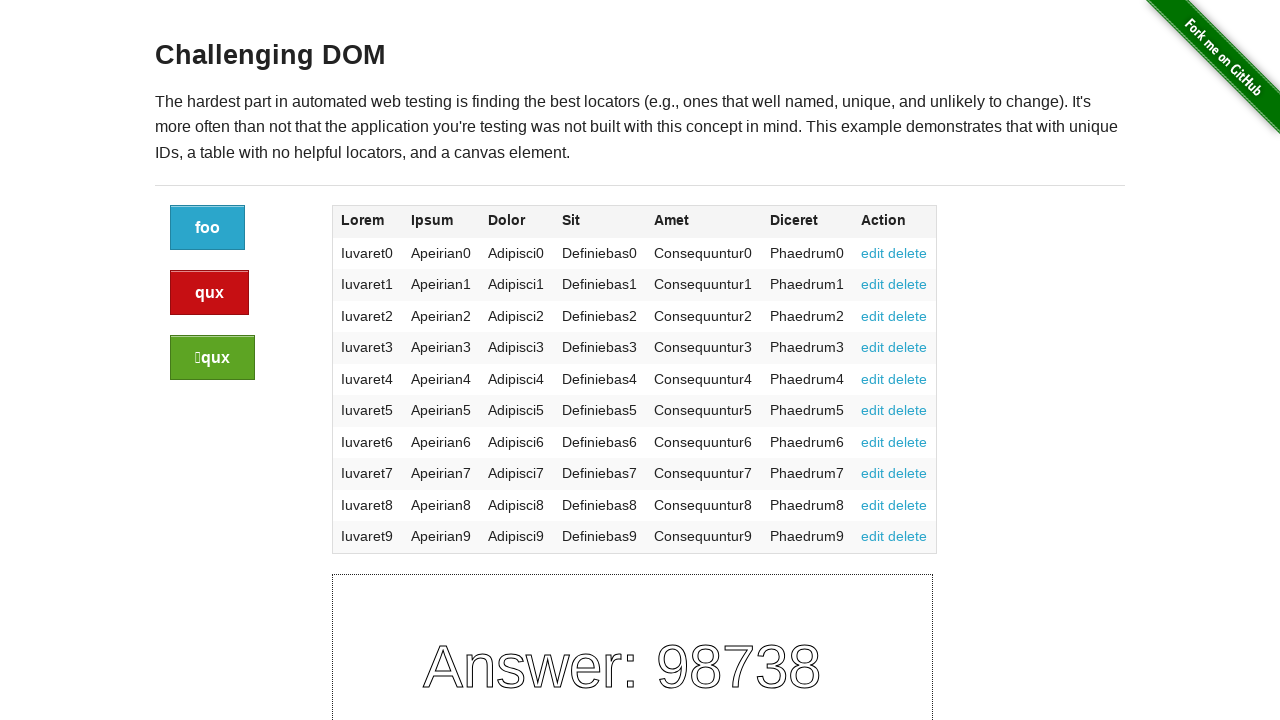

Clicked the third button (success style) at (212, 358) on .large-2 a.button.success
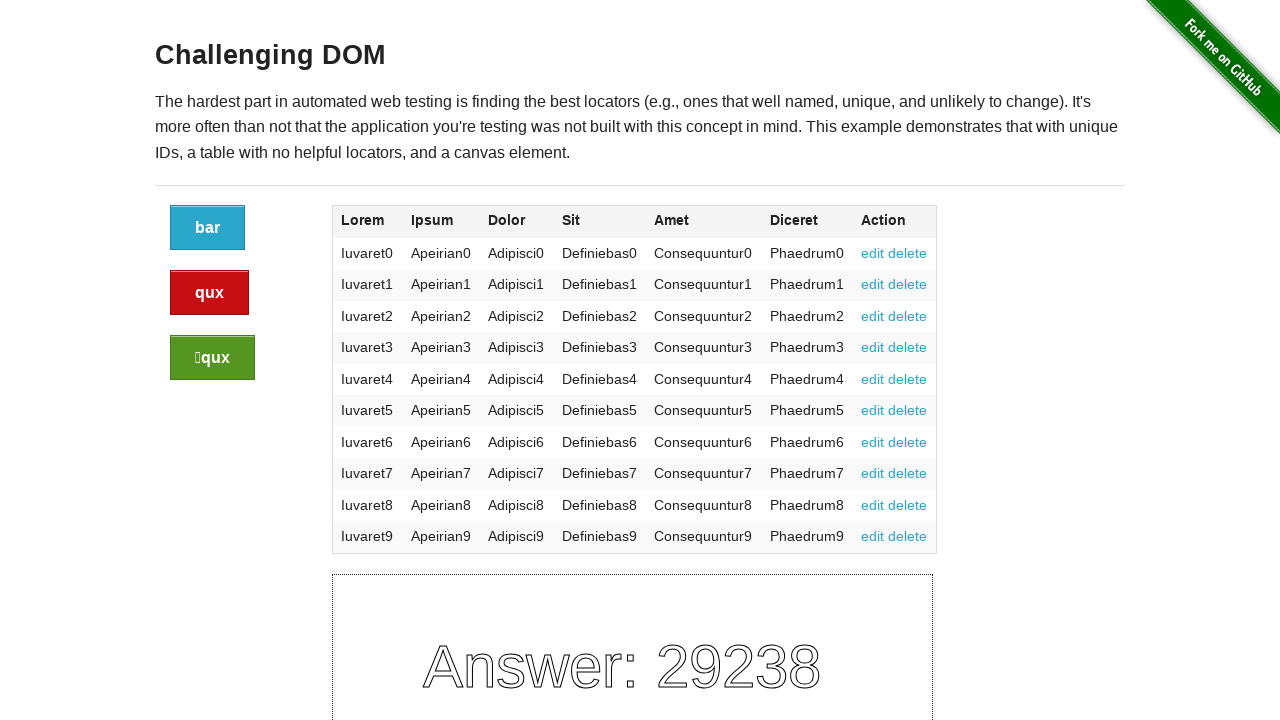

Verified button is still present after click
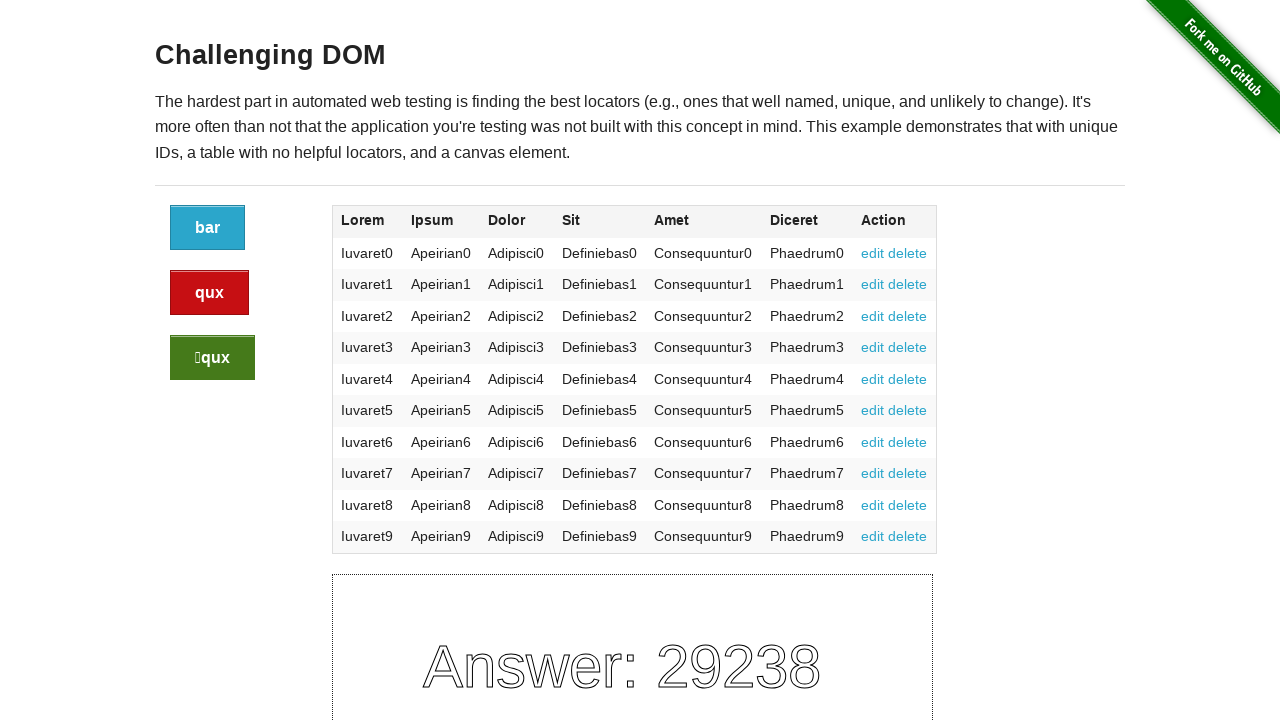

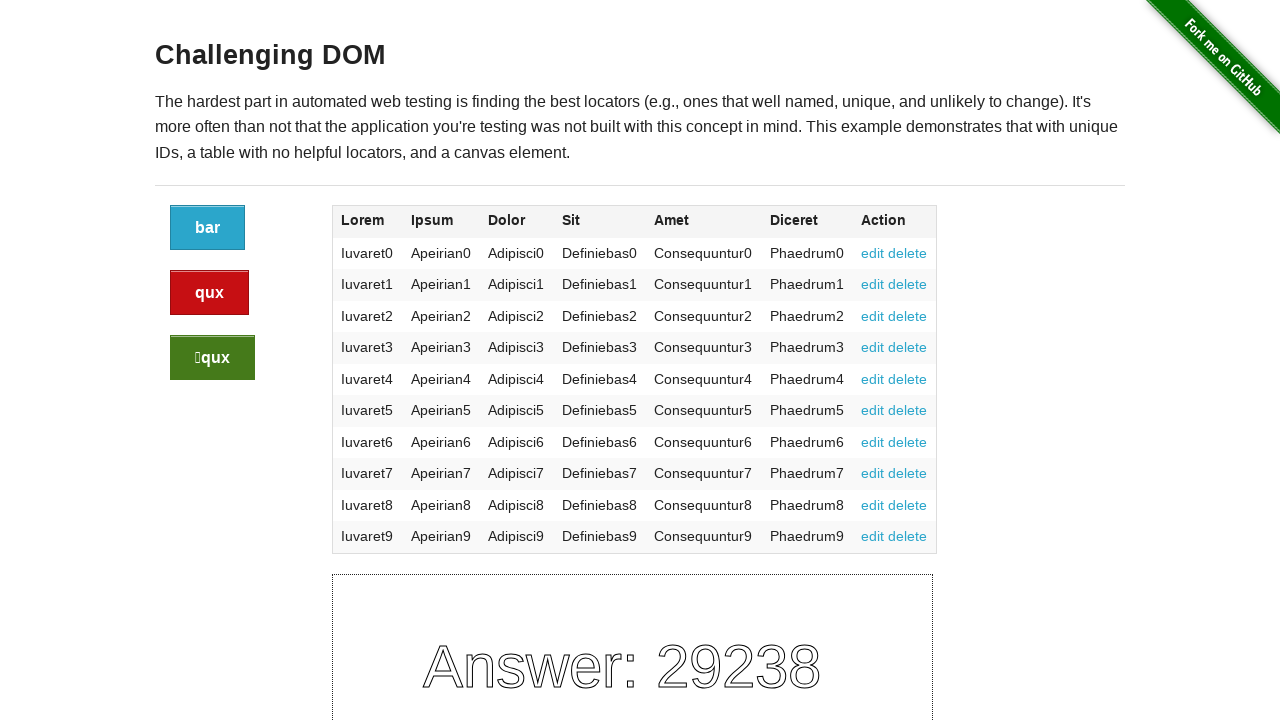